Tests that empty fields are not displayed in the output after form submission

Starting URL: https://demoqa.com/elements

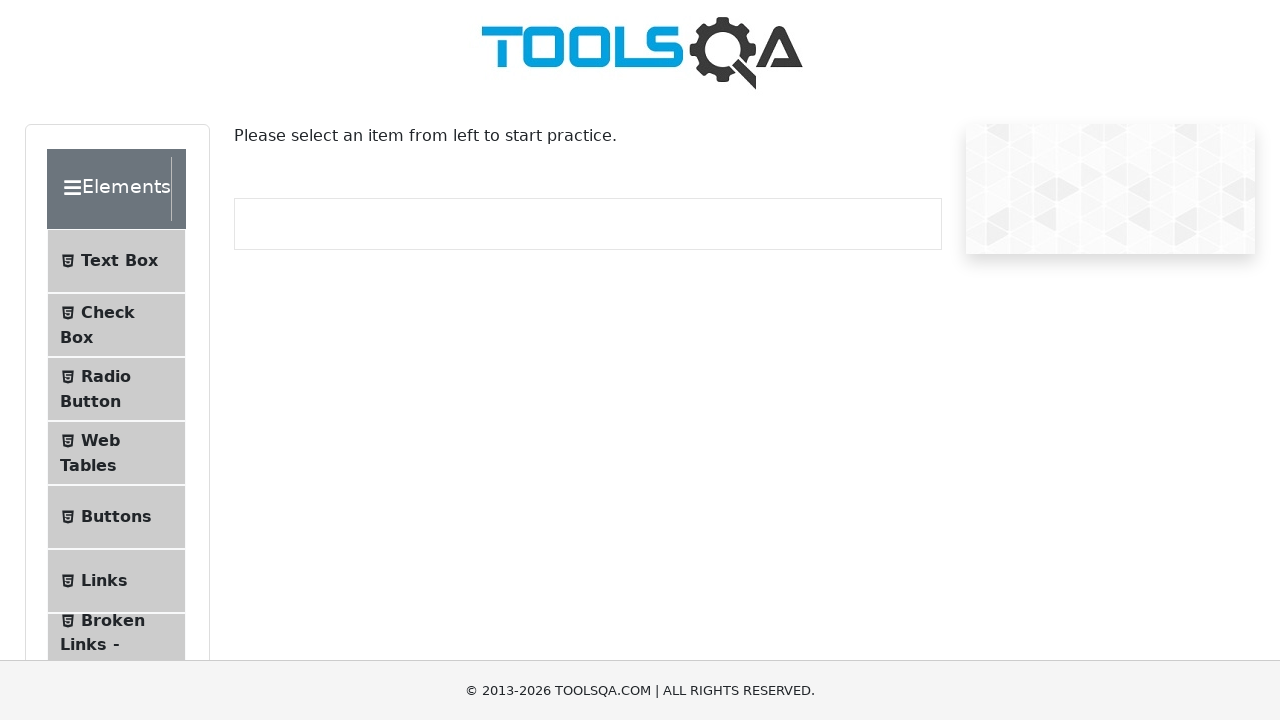

Clicked on Text Box menu item at (116, 261) on #item-0
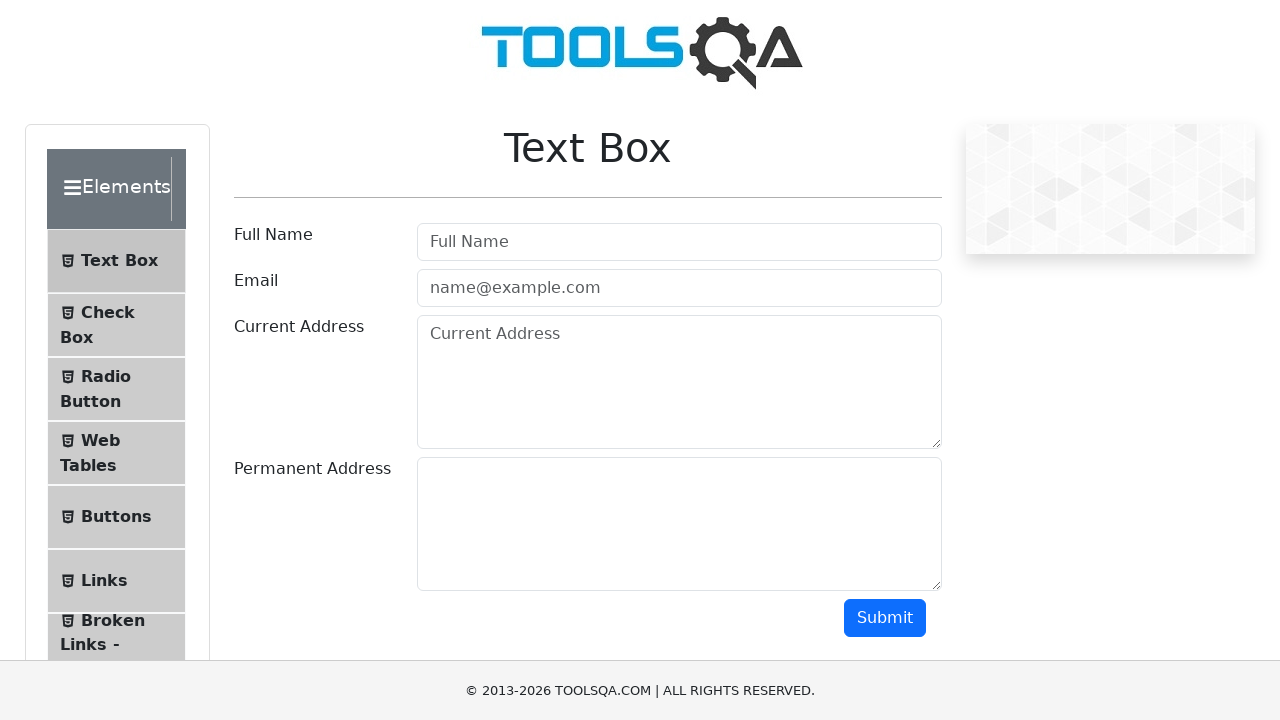

Filled current address field with 'test address' on #currentAddress
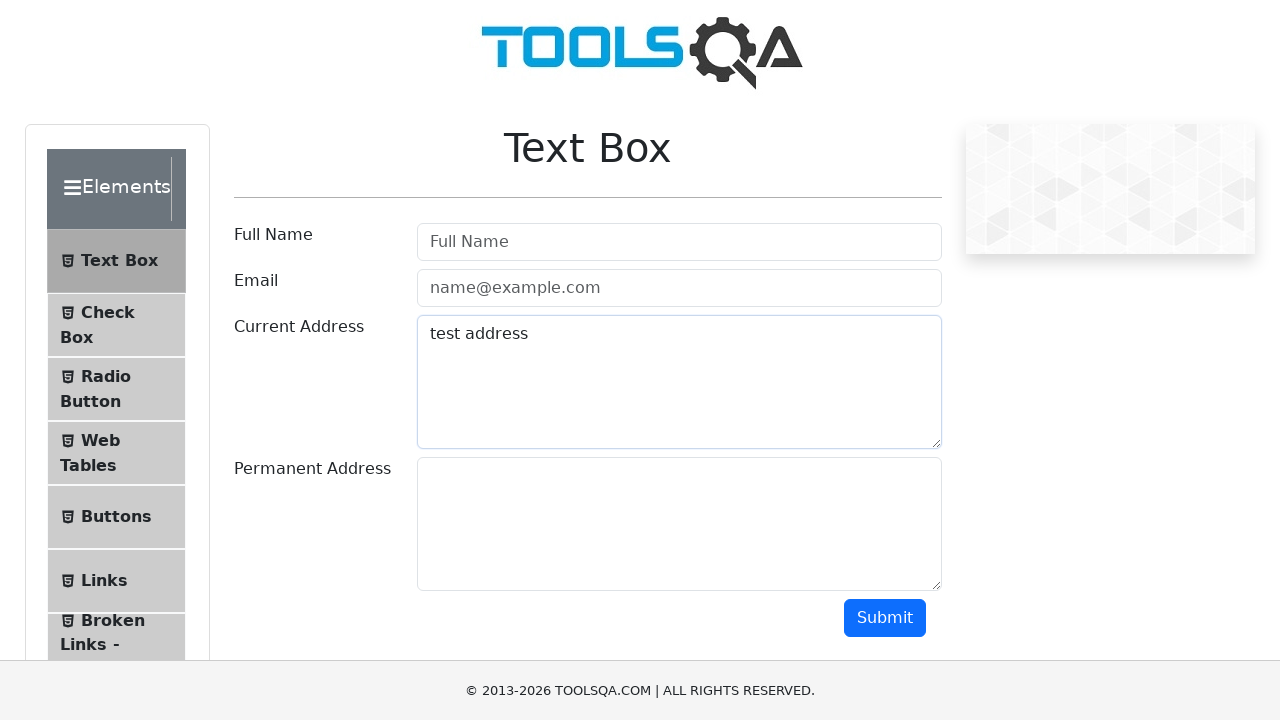

Filled permanent address field with 'test address that is permanent' on #permanentAddress
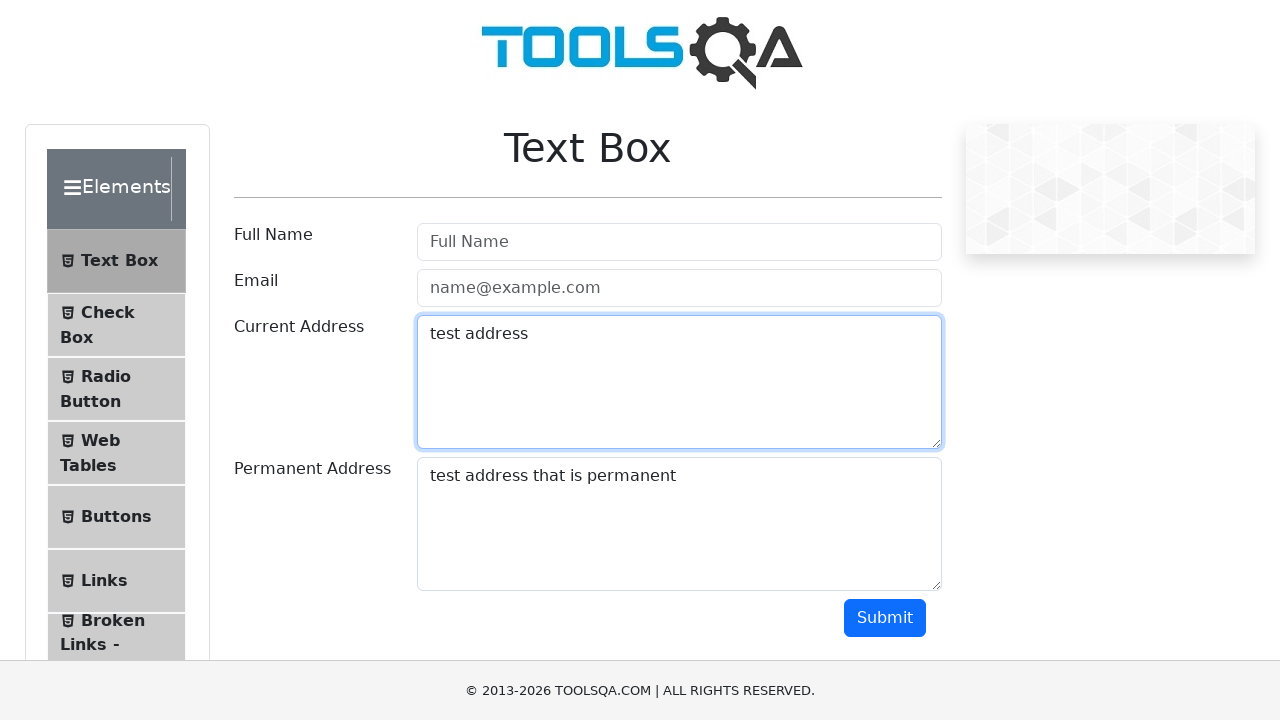

Clicked submit button to submit form at (885, 618) on #submit
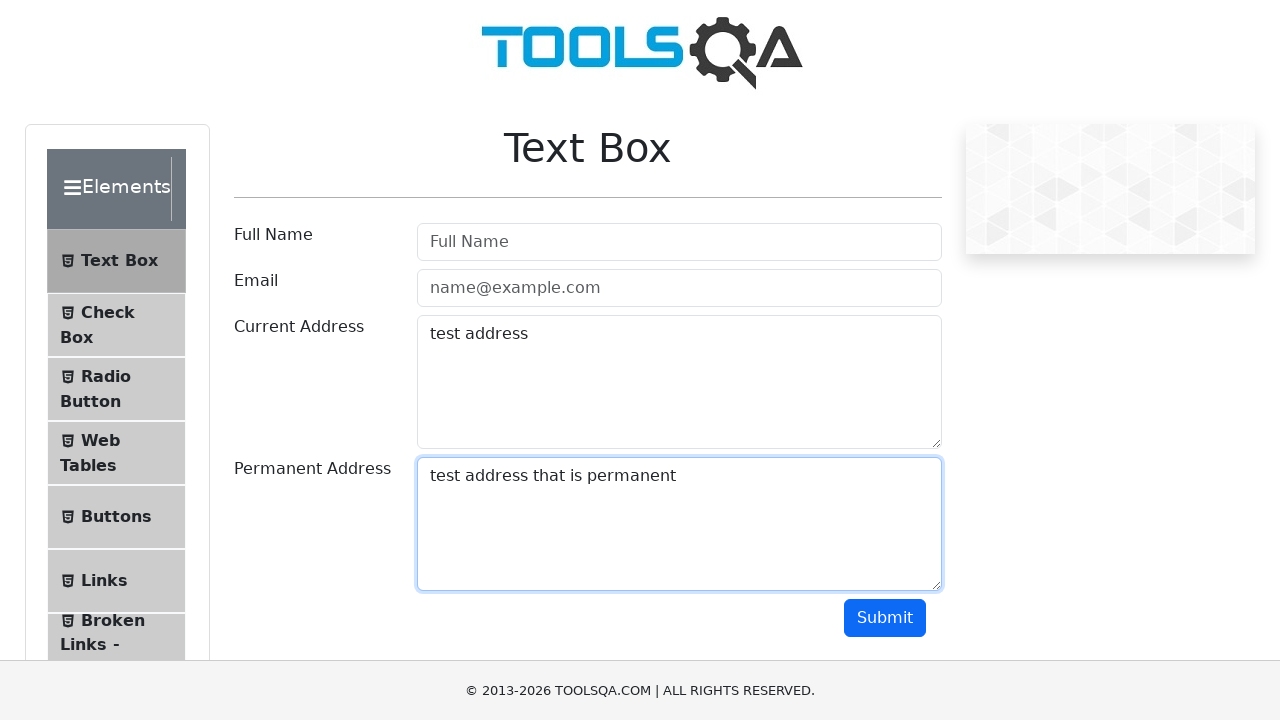

Waited 1000ms for form processing
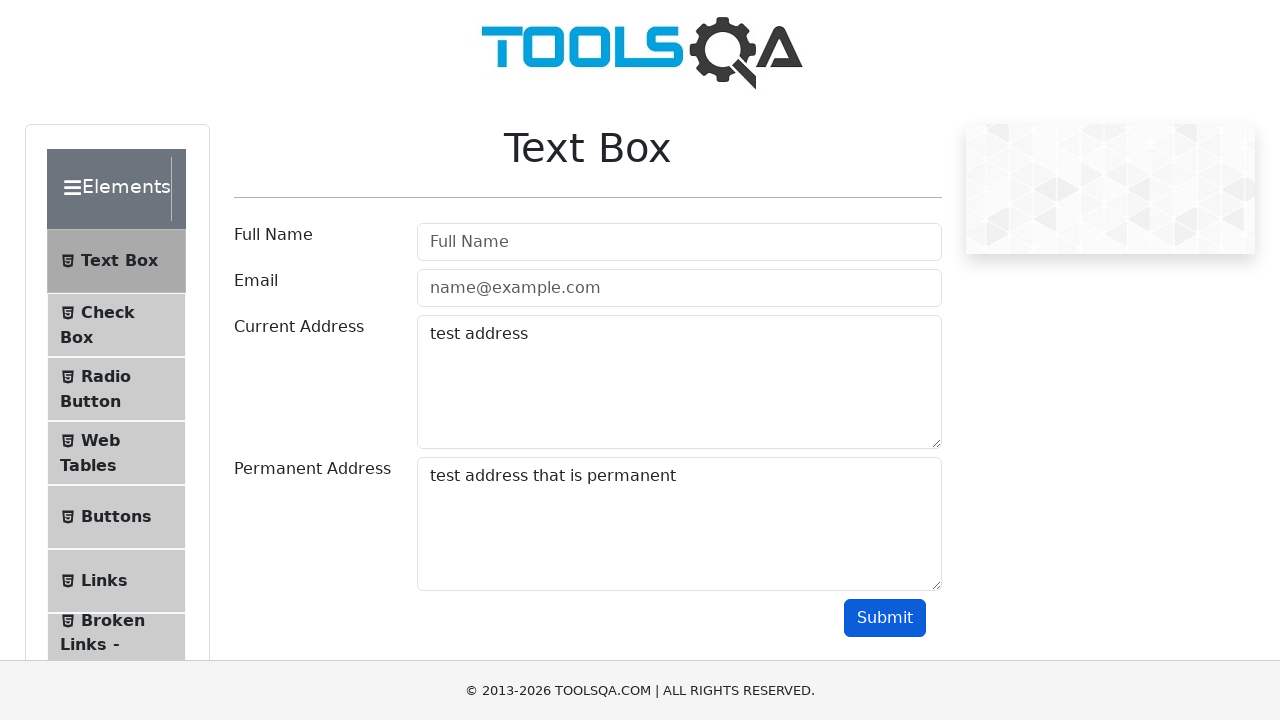

Verified that name field output is not displayed (count == 0)
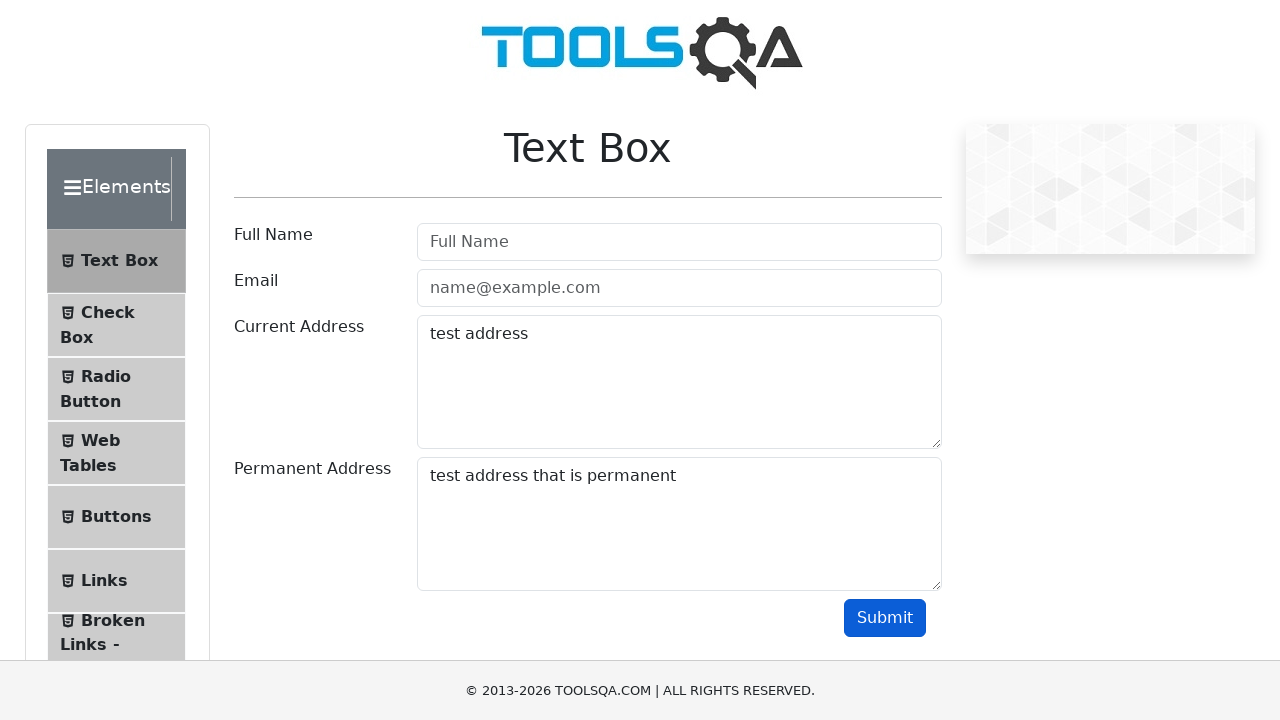

Verified that email field output is not displayed (count == 0)
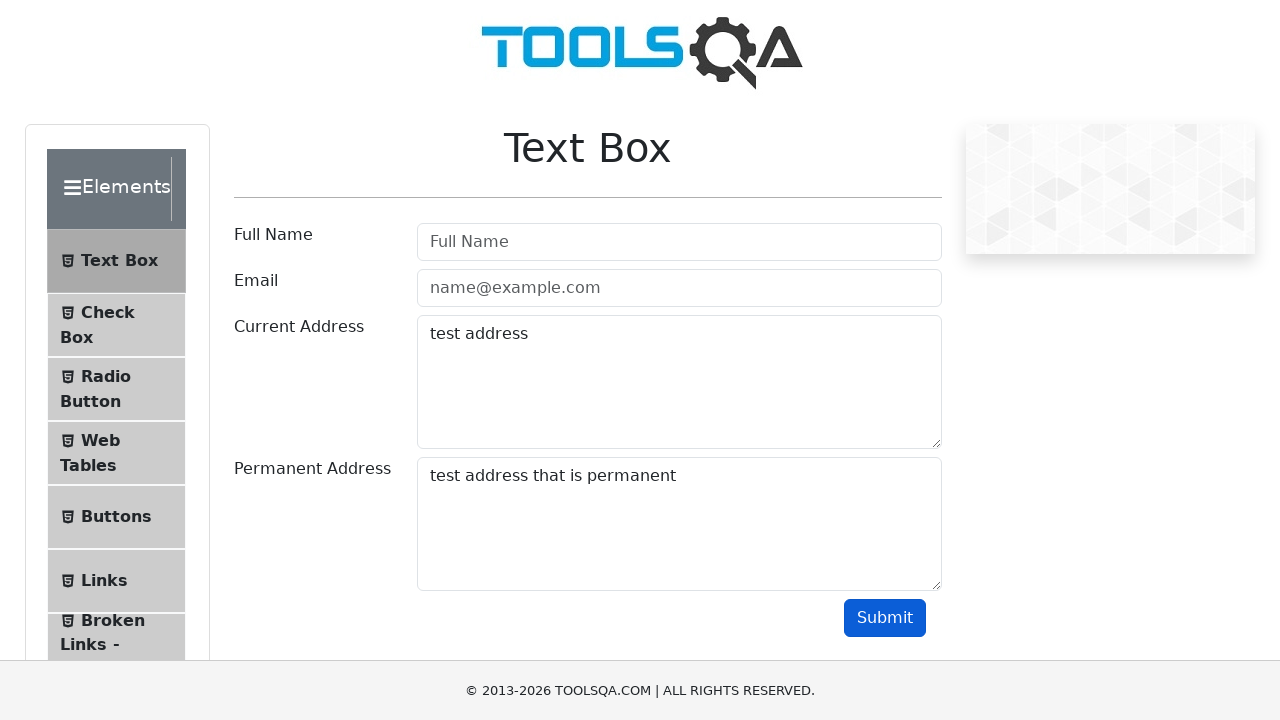

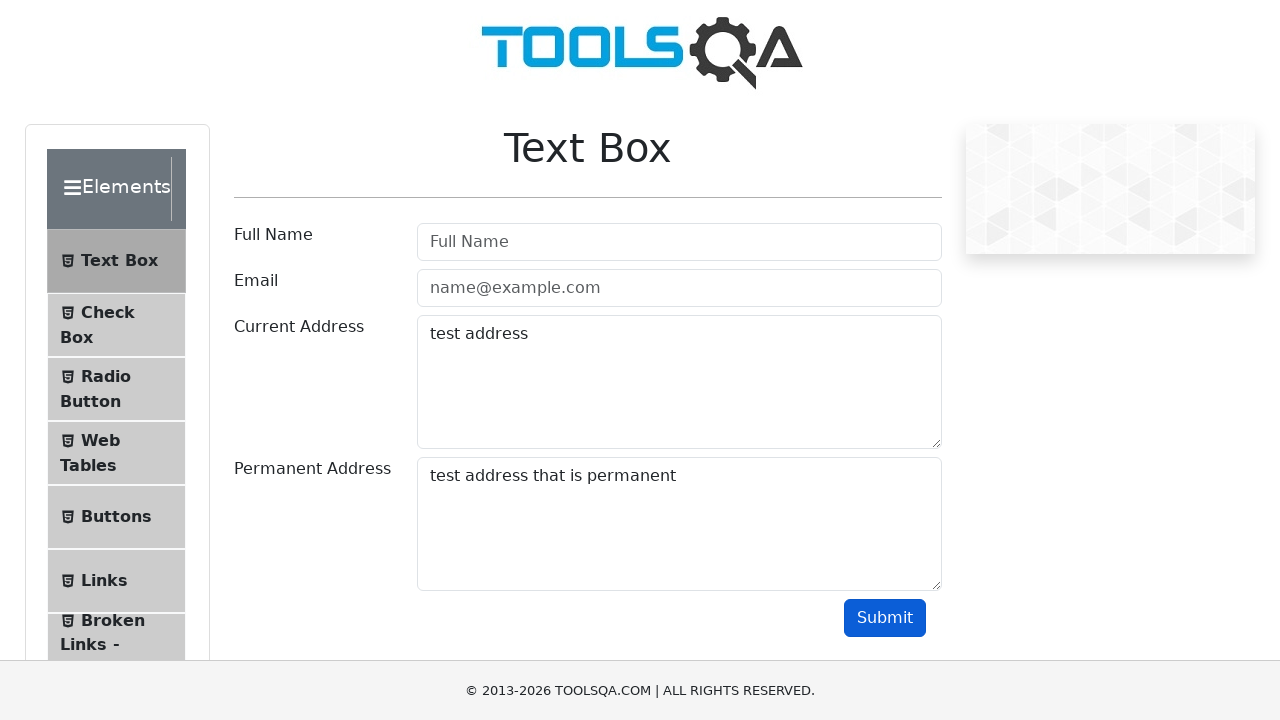